Tests autocomplete dropdown functionality by typing a partial search term and navigating through suggestions using arrow keys

Starting URL: https://www.rahulshettyacademy.com/AutomationPractice/

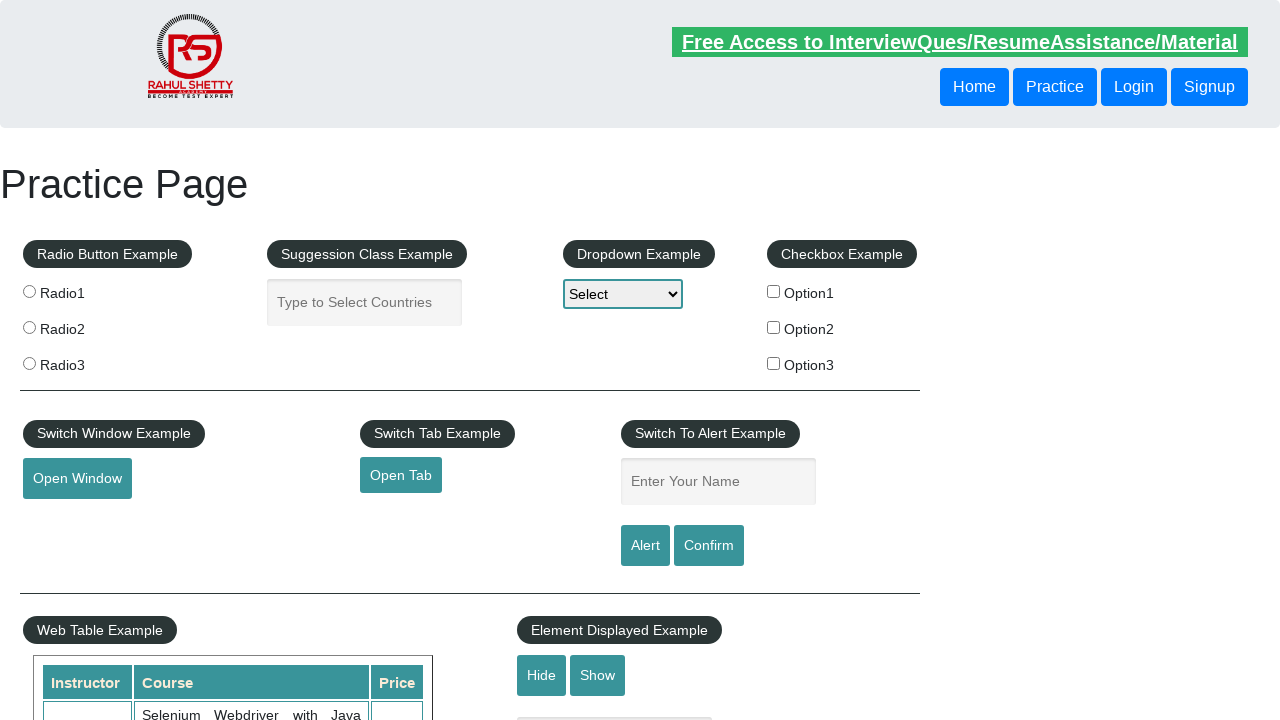

Filled autocomplete field with partial search term 'ind' on #autocomplete
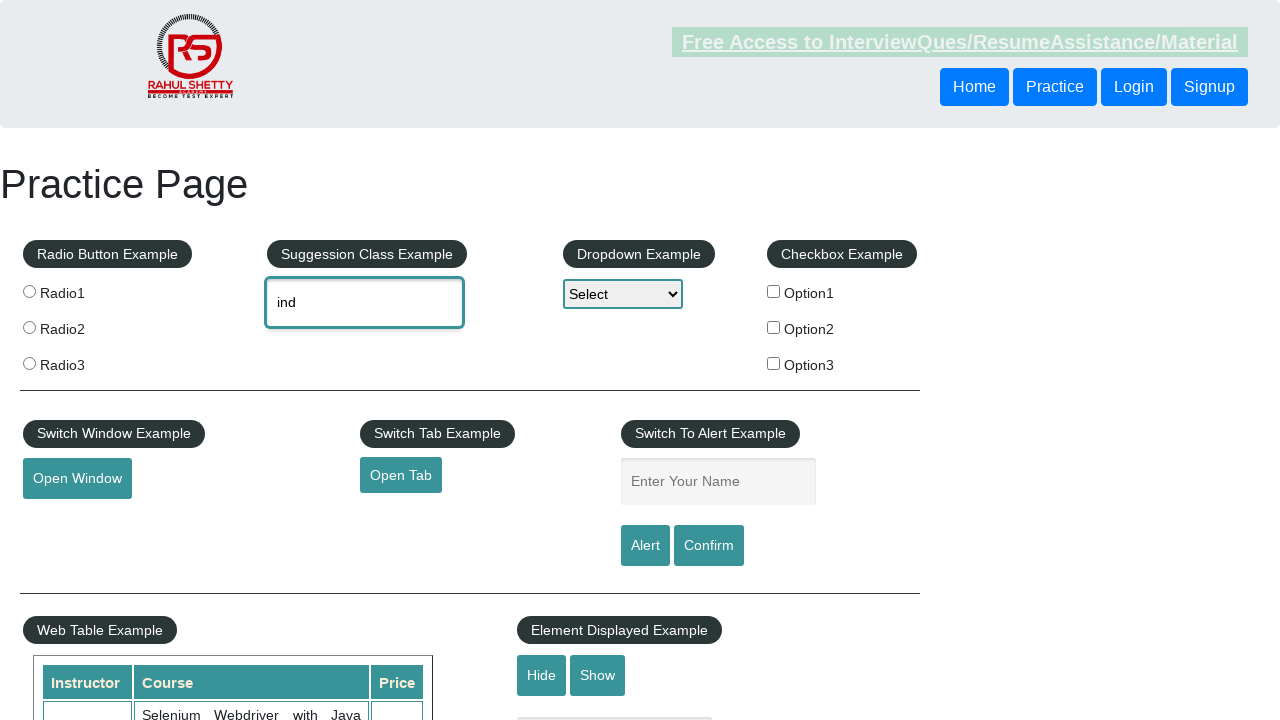

Waited for autocomplete suggestions to appear
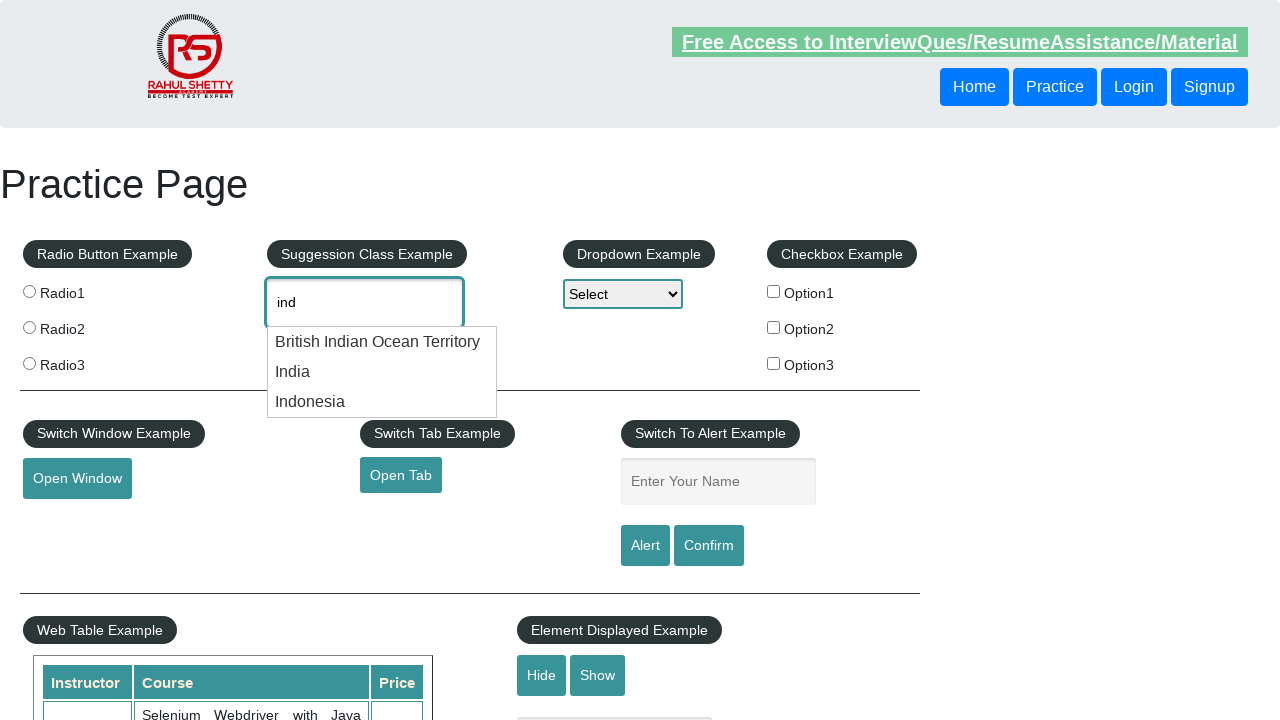

Pressed ArrowDown to navigate to first suggestion on #autocomplete
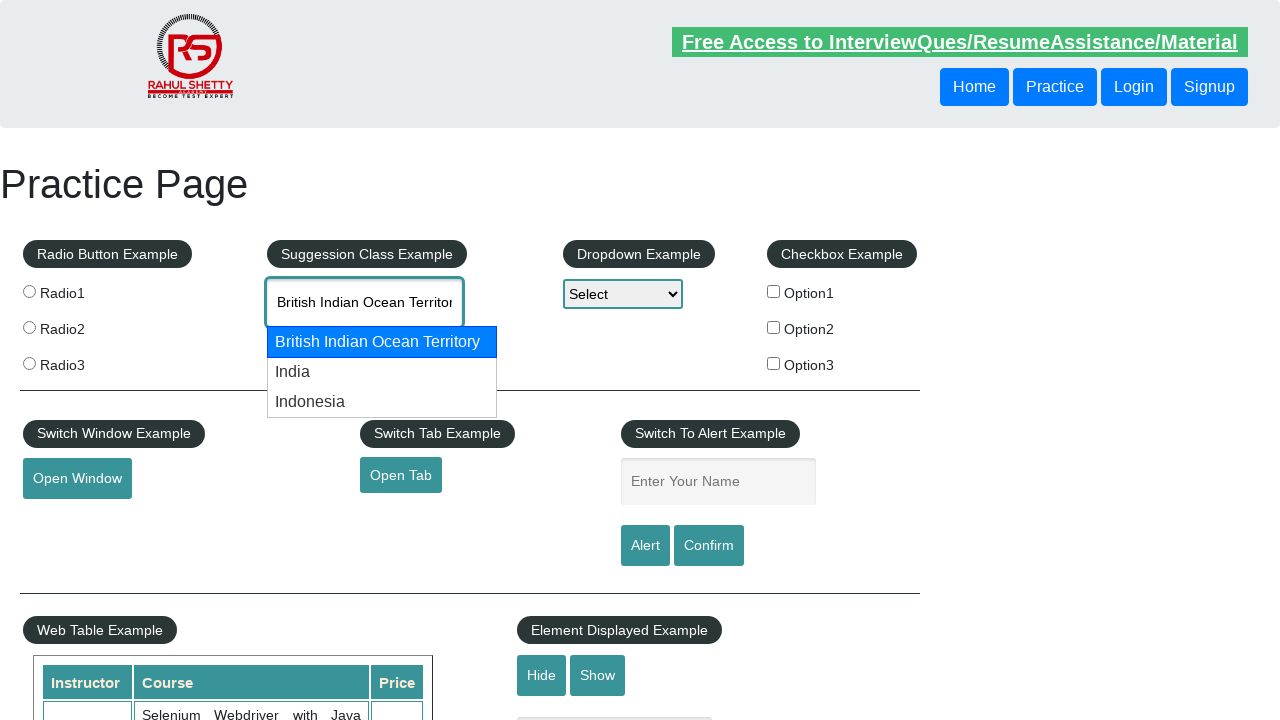

Pressed ArrowDown to navigate to second suggestion on #autocomplete
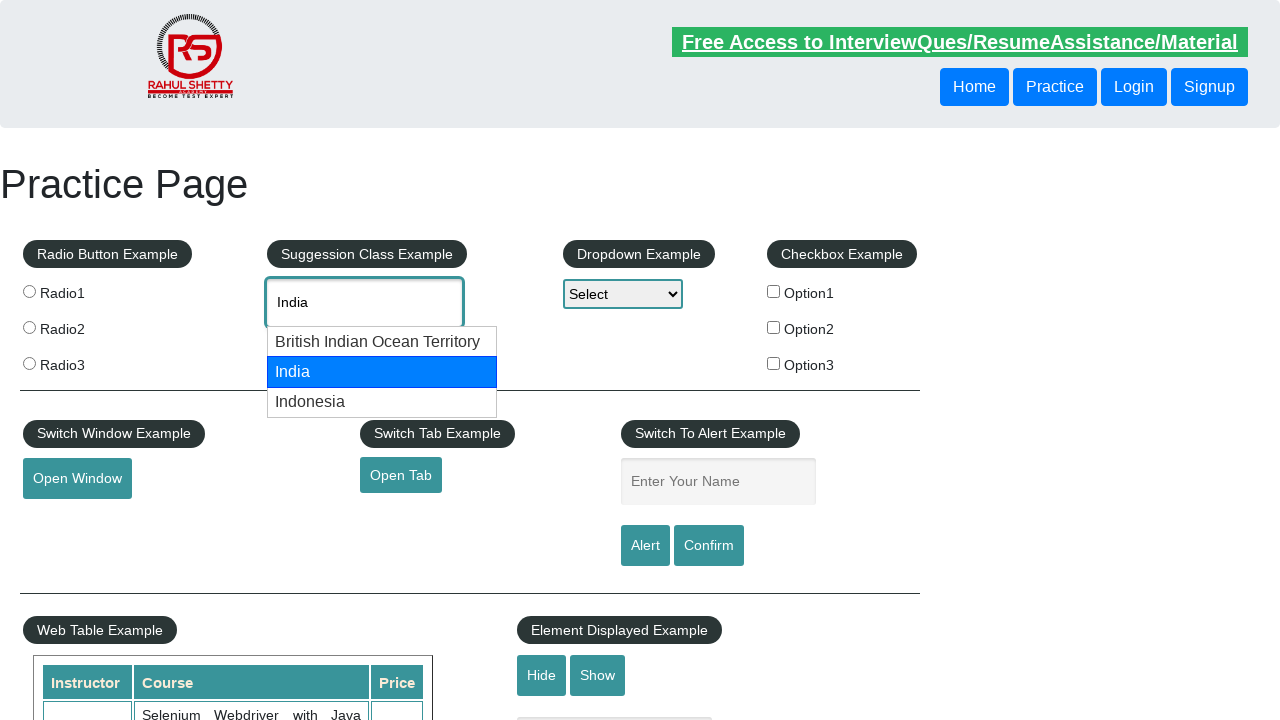

Retrieved selected autocomplete value: None
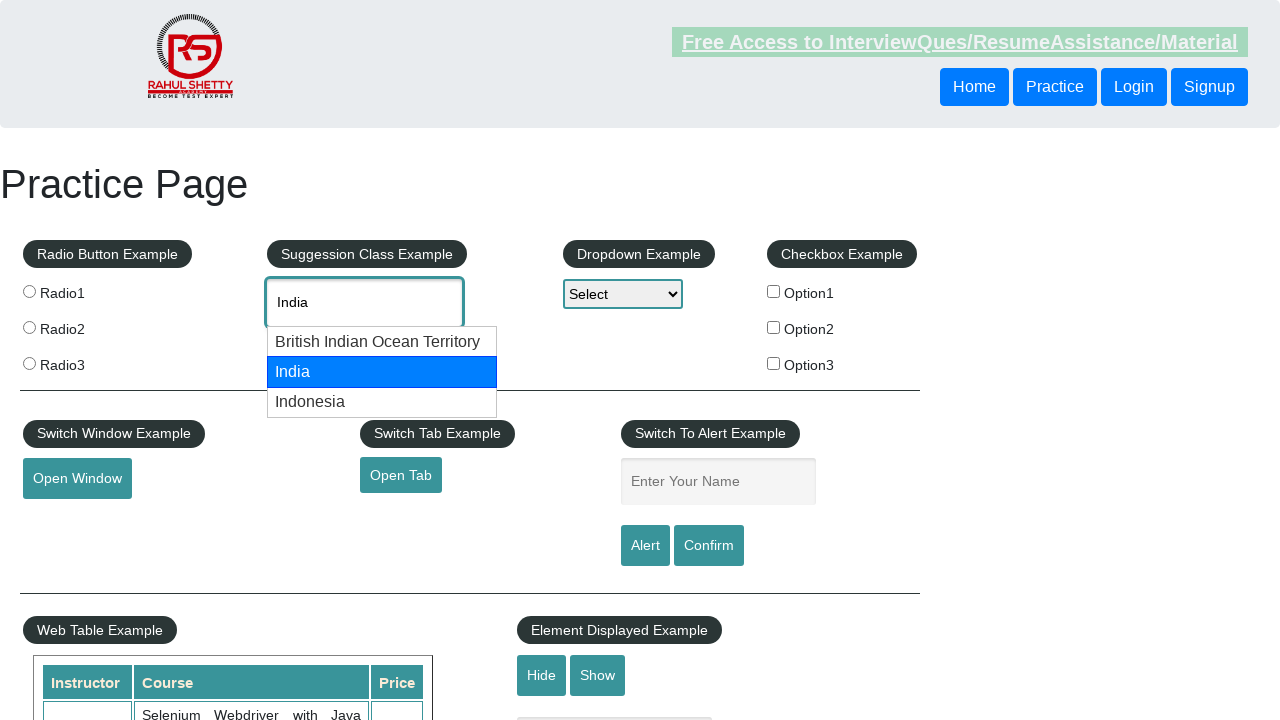

Printed selected value to console: None
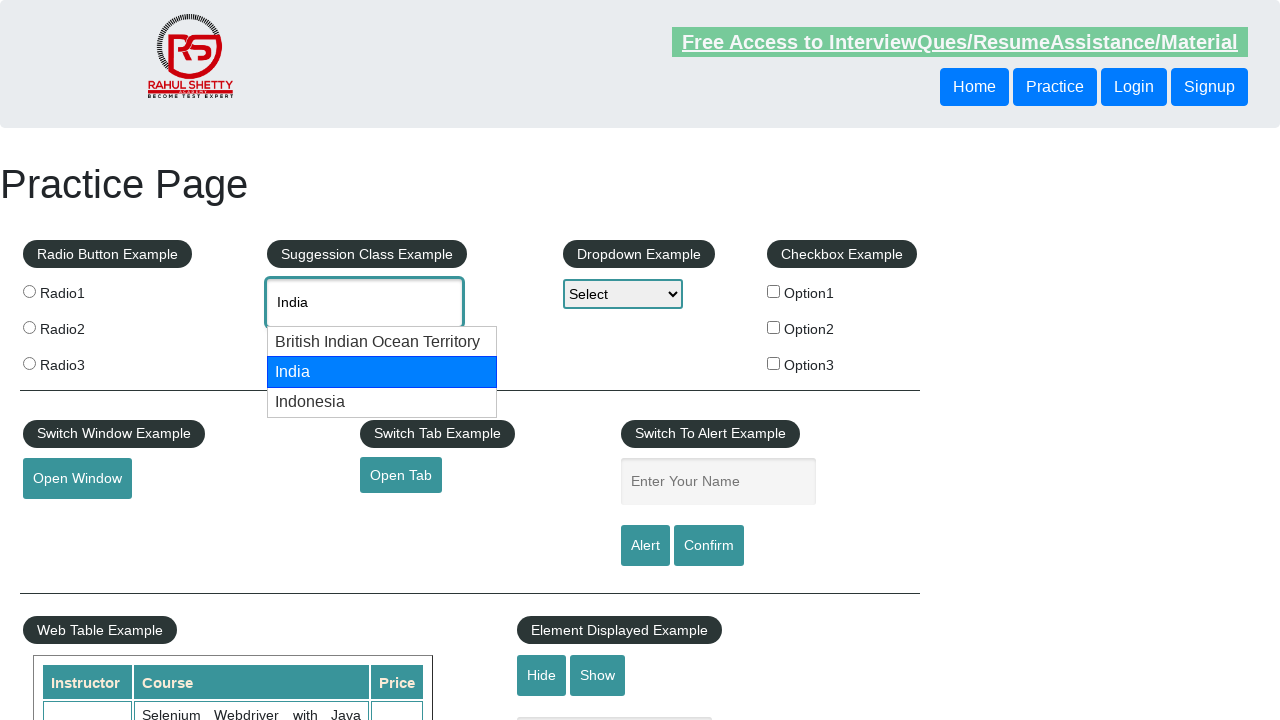

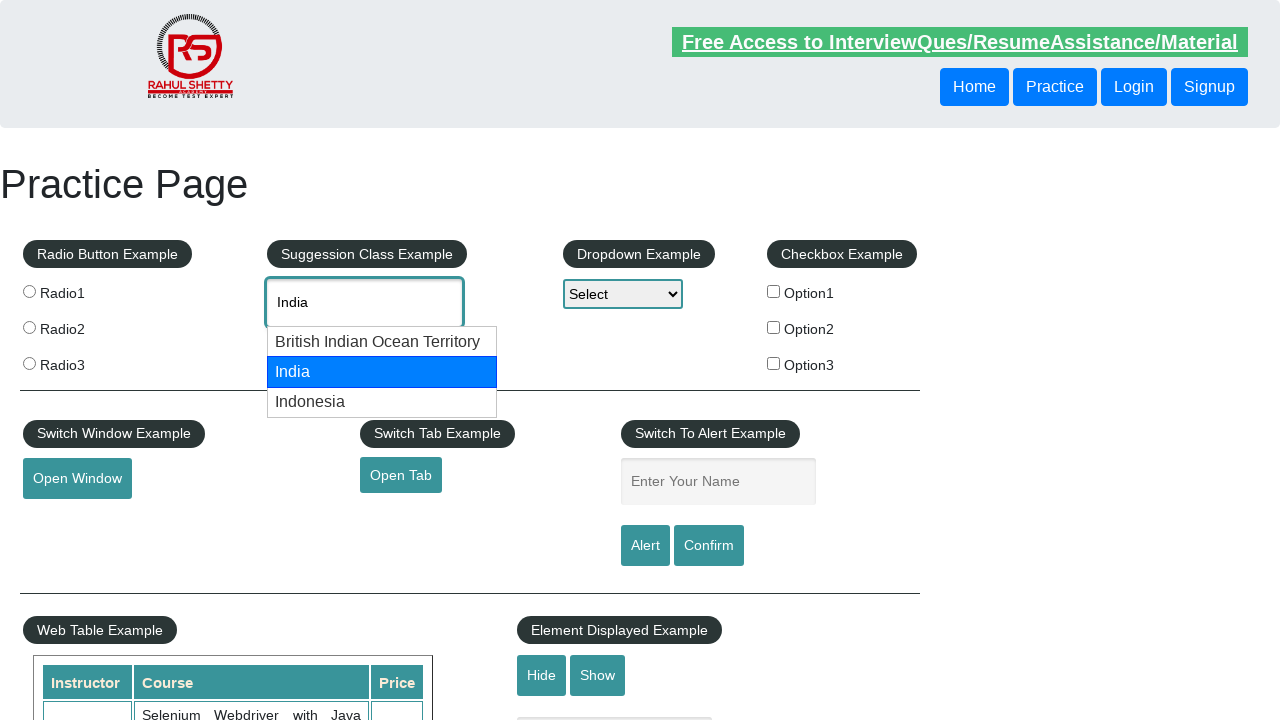